Tests relative locator functionality by locating a password input field relative to another element

Starting URL: https://www.selenium.dev/selenium/web/web-form.html

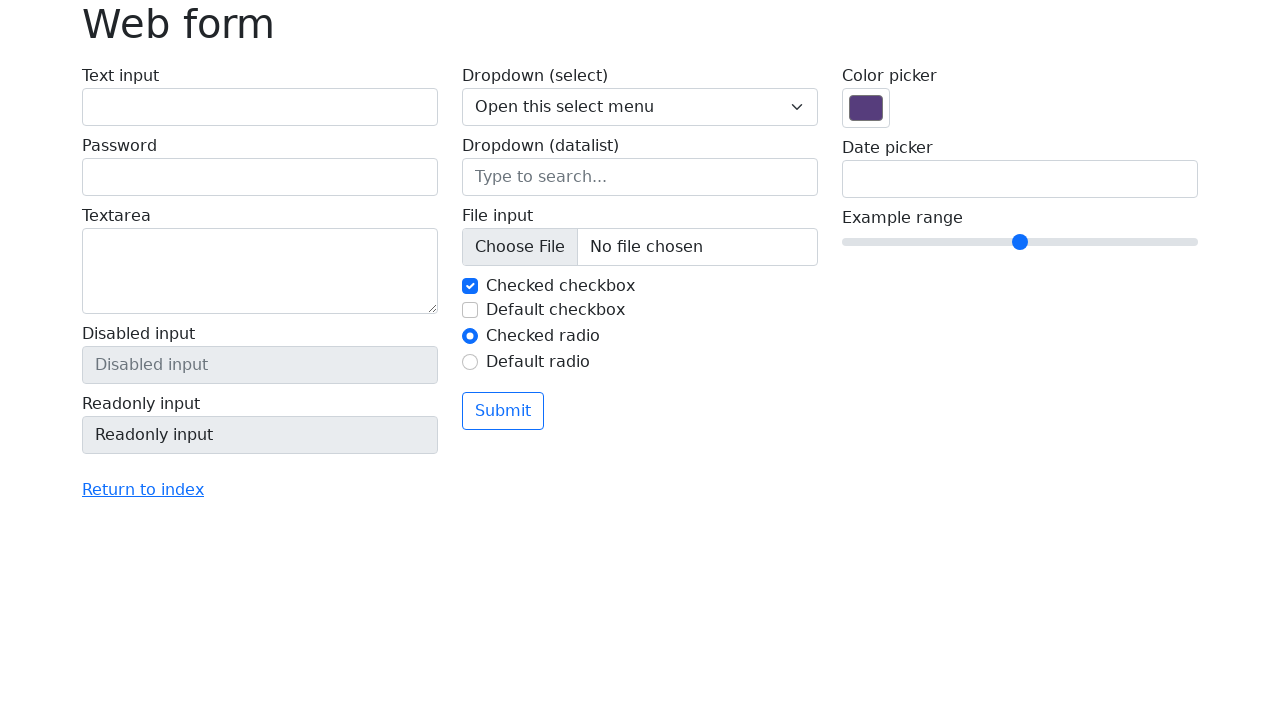

Waited for text input element to be visible
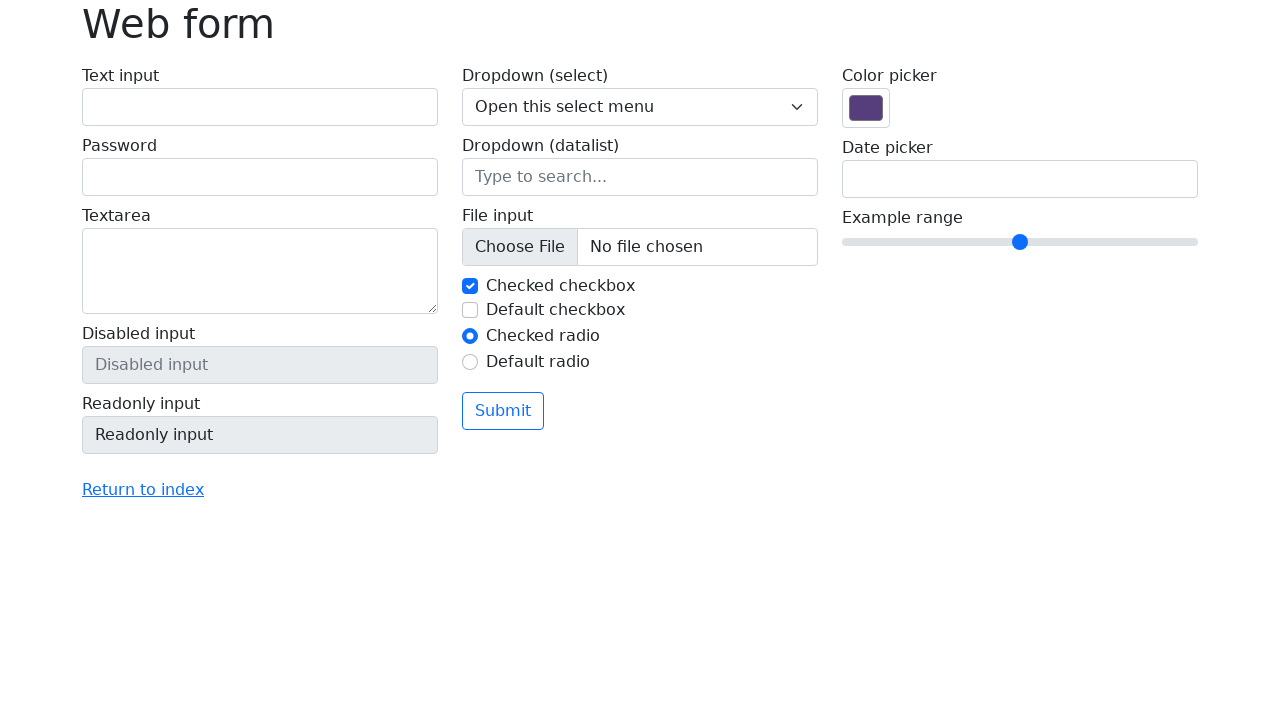

Filled password field with test credentials using relative locator on input[type='password'][name='my-password']
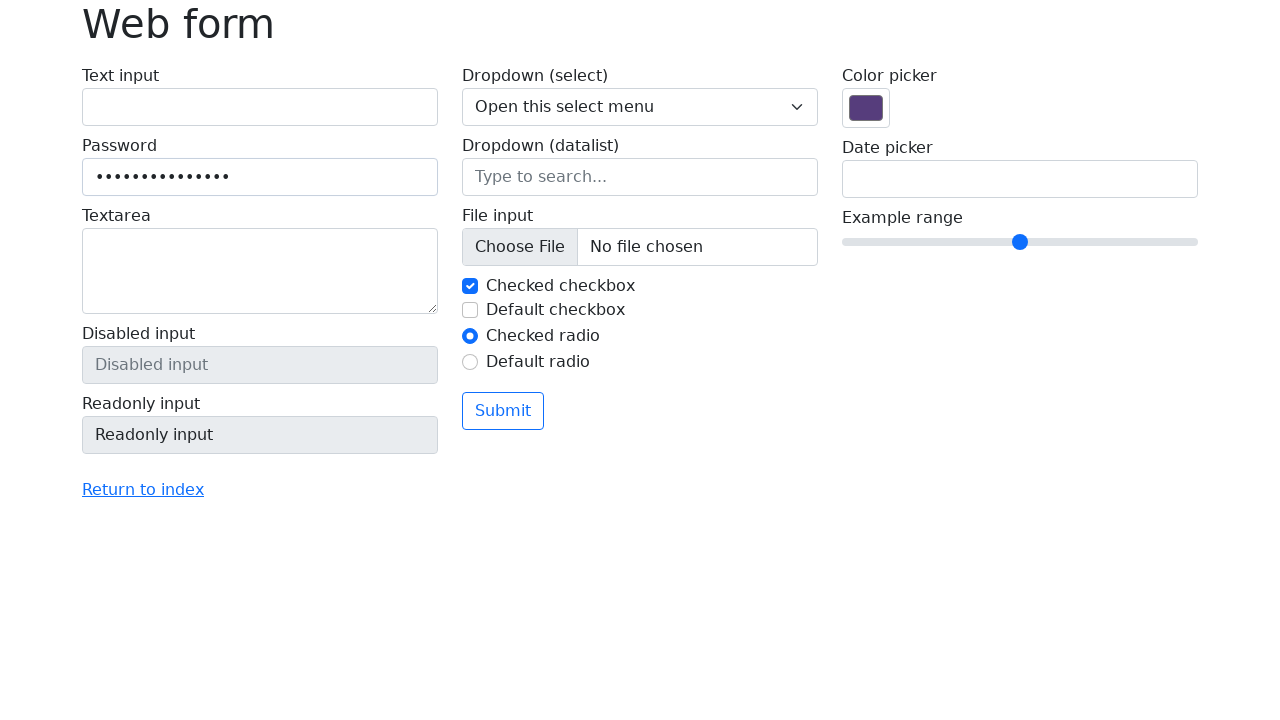

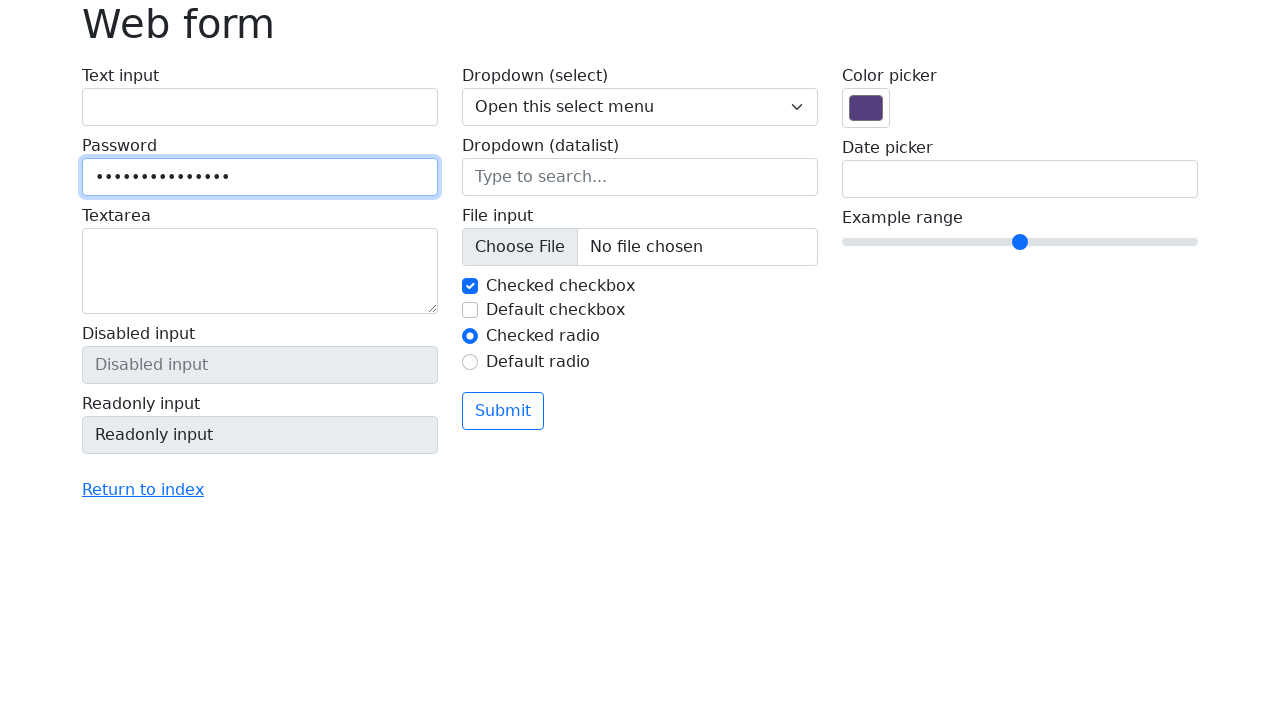